Tests the search functionality on 1800flowers.com by searching for "Roses" and verifying the search results page displays "Roses Delivery"

Starting URL: https://www.1800flowers.com/

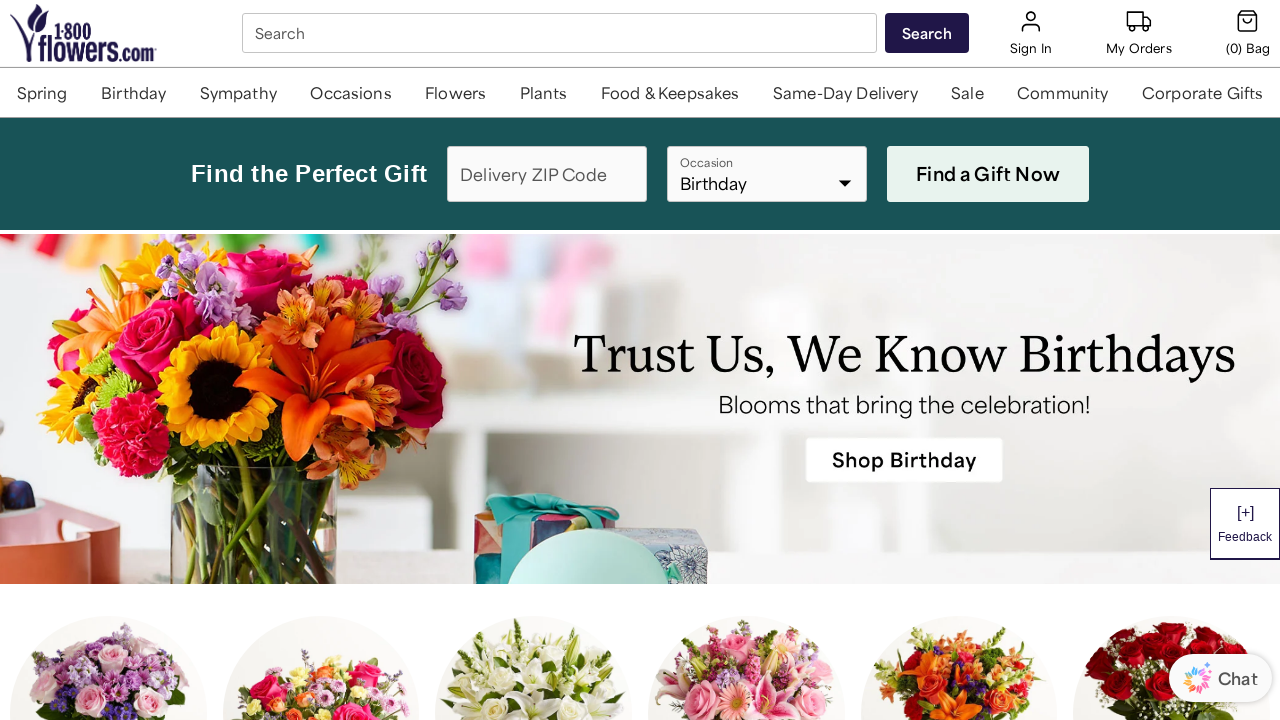

Search box became visible
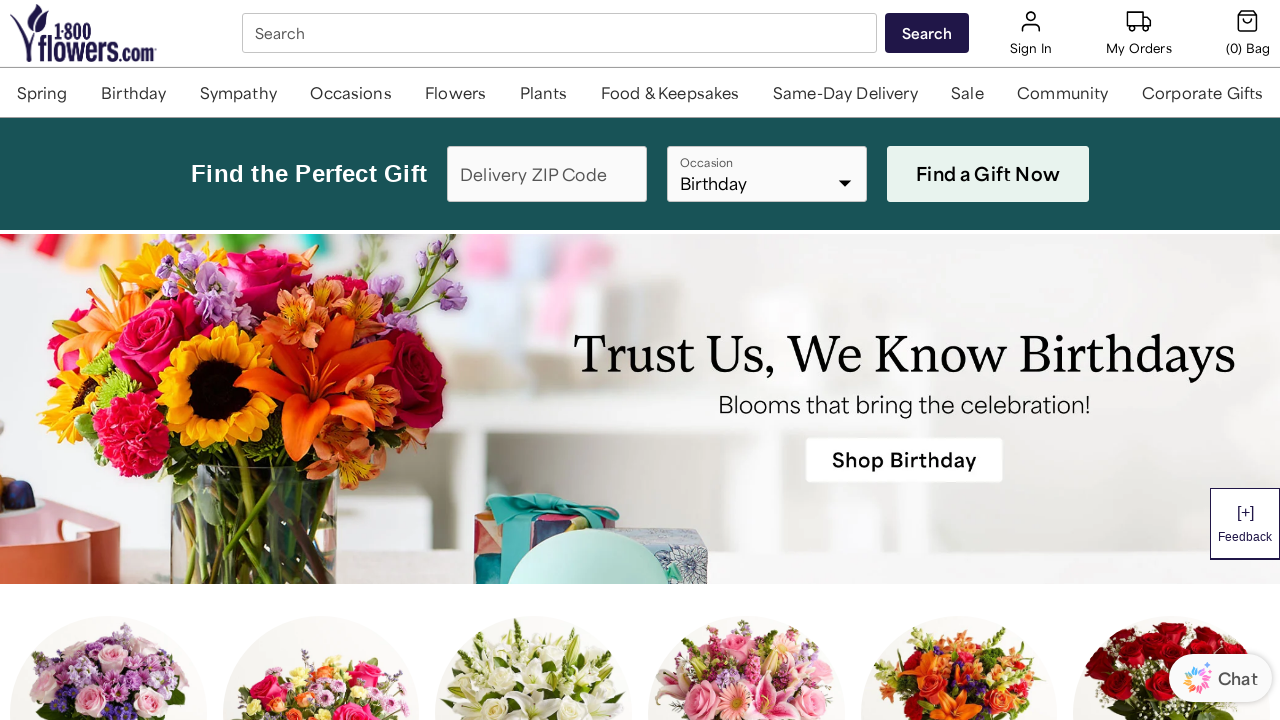

Filled search box with 'Roses' on #SearchBox_desktop
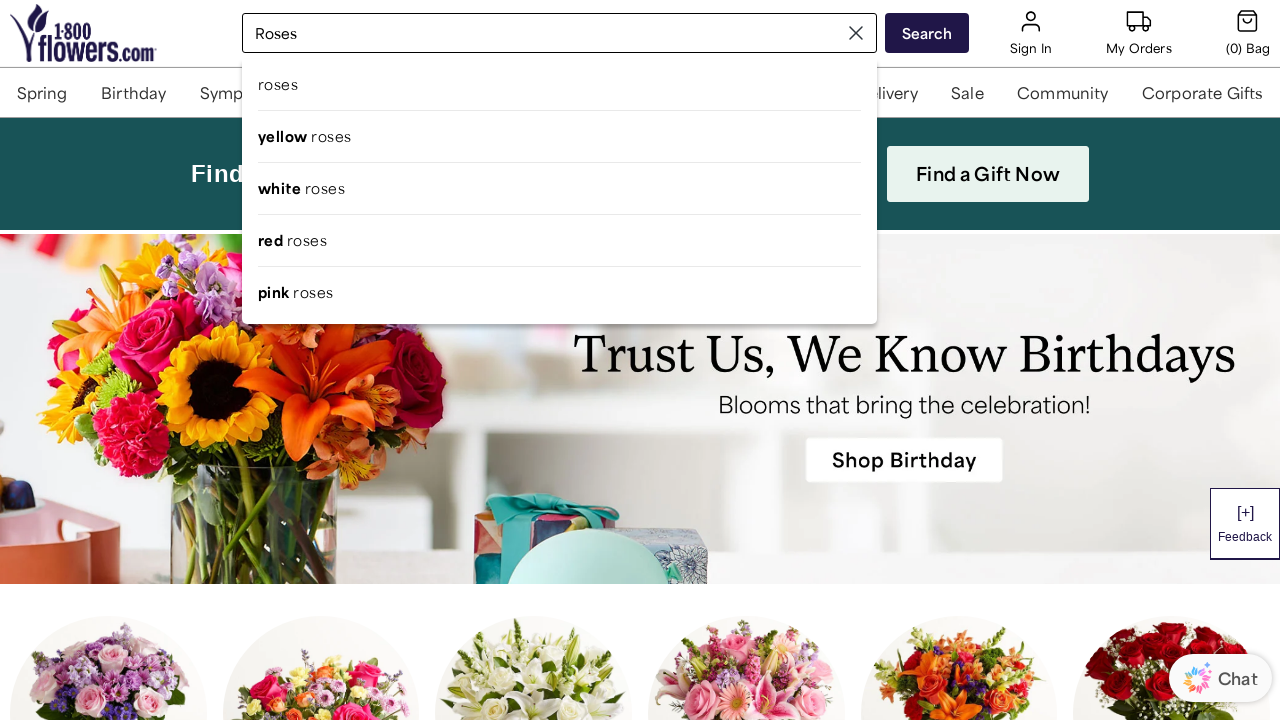

Clicked search button to submit search for Roses at (927, 33) on #btn-search
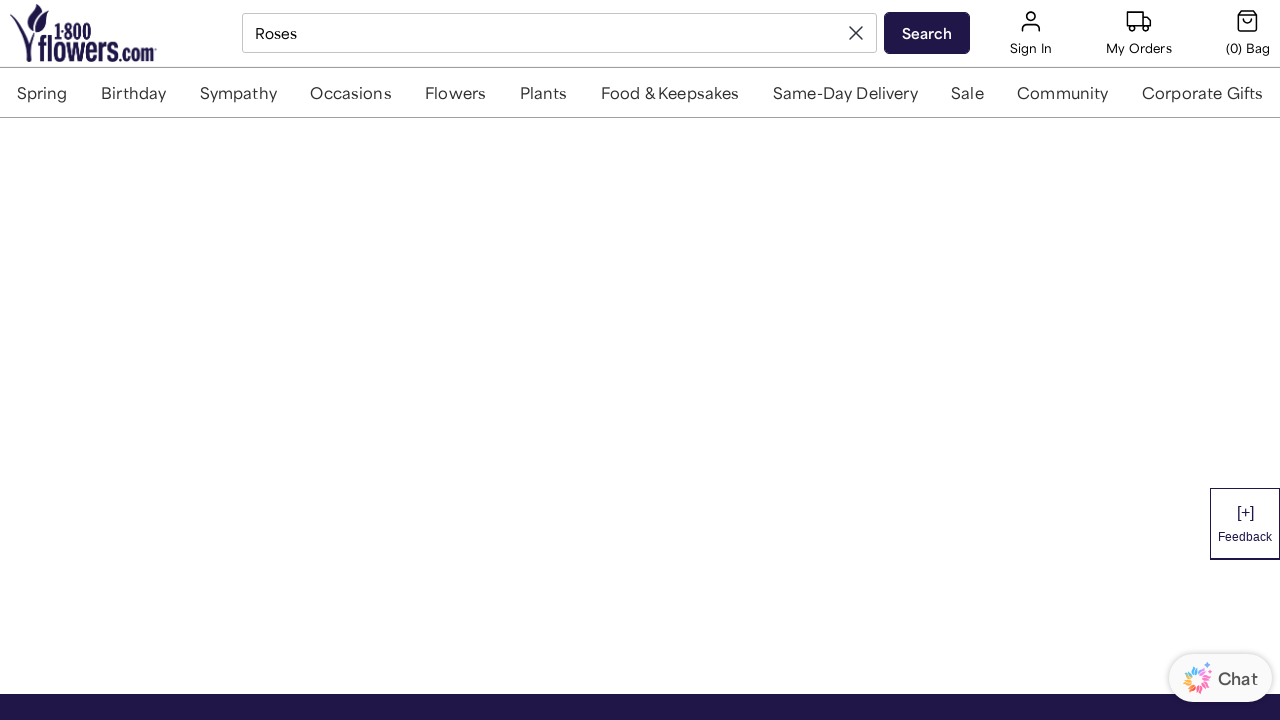

Search results page heading loaded, displaying 'Roses Delivery'
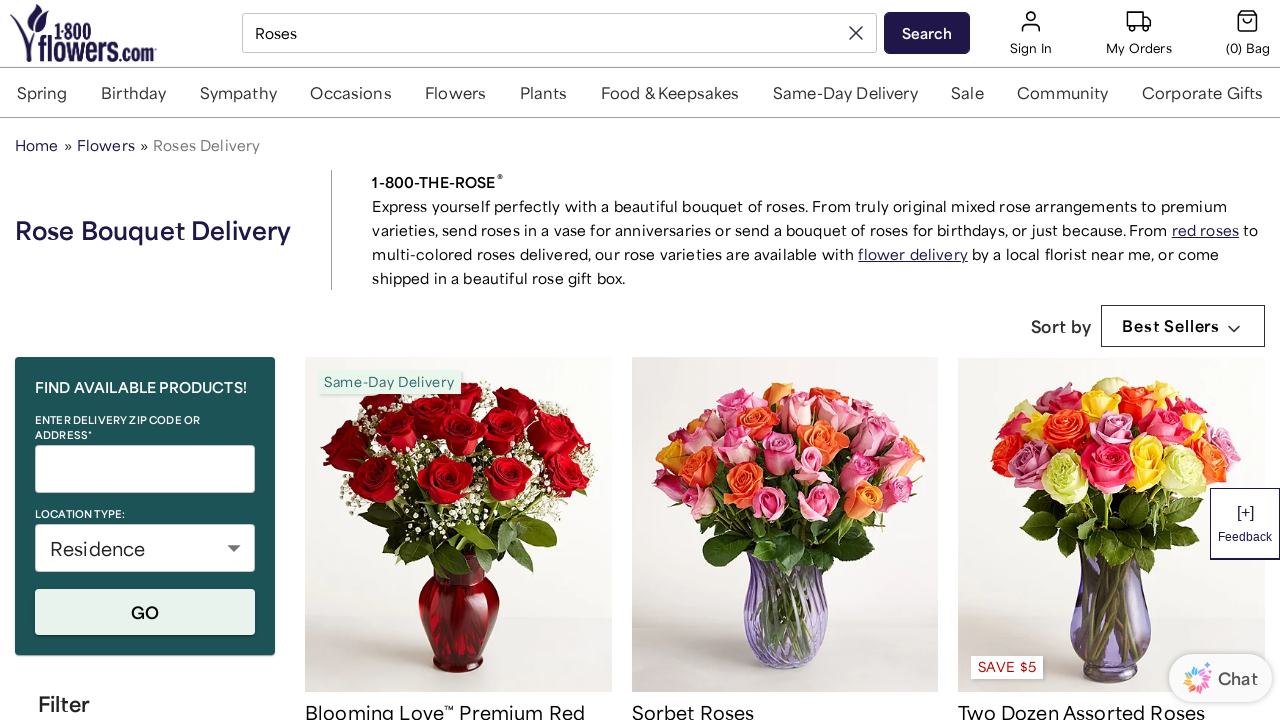

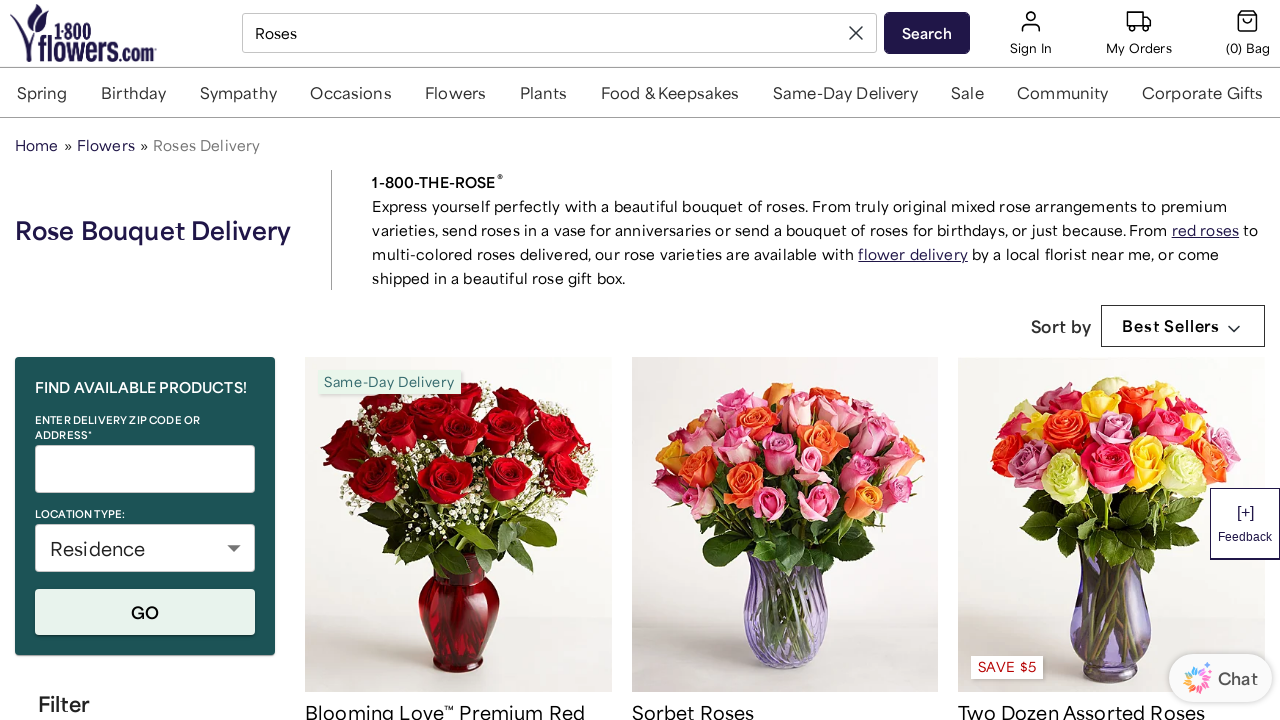